Tests clicking on Transport category link and verifying navigation to the transport page

Starting URL: https://www.navigator.ba

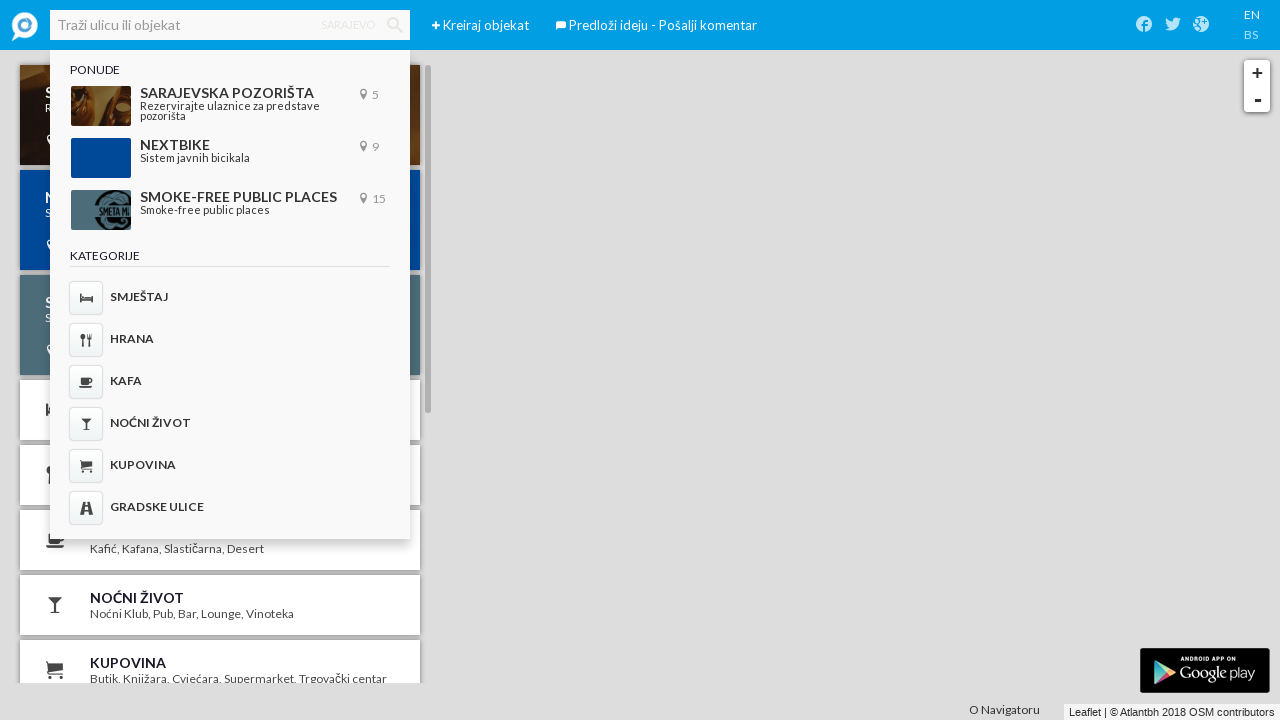

Transport category link became visible
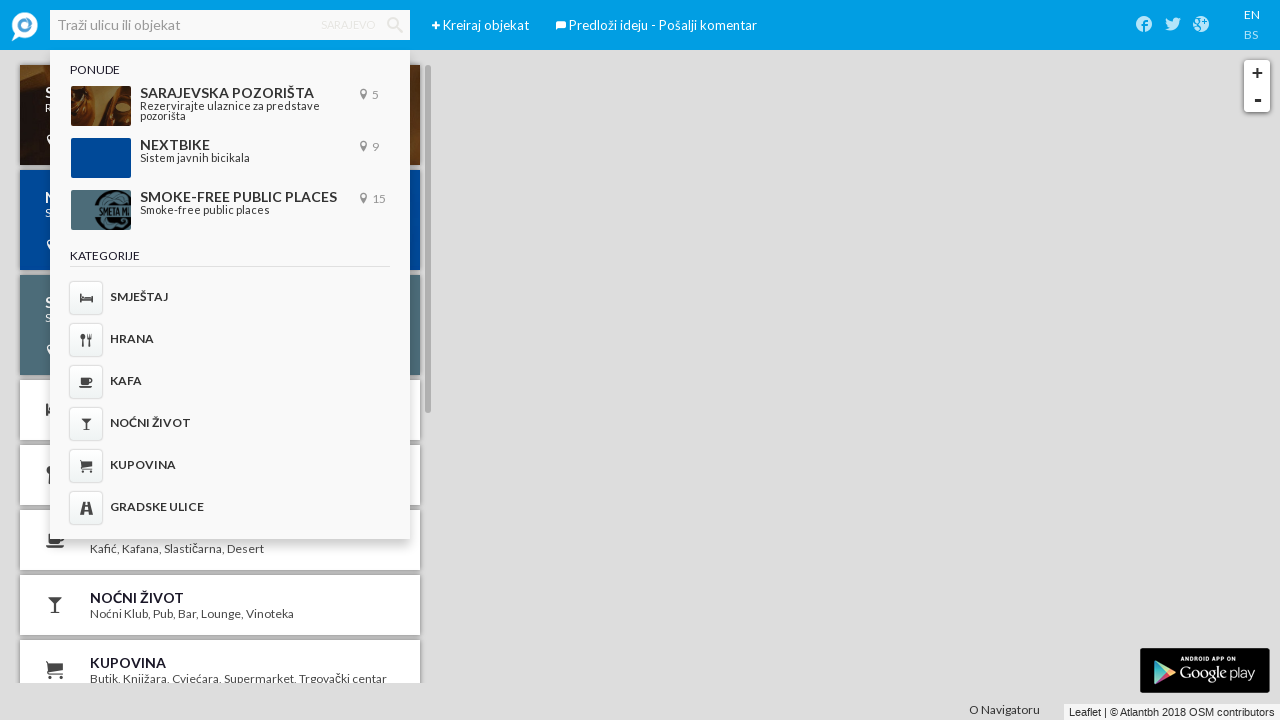

Clicked on Transport category link
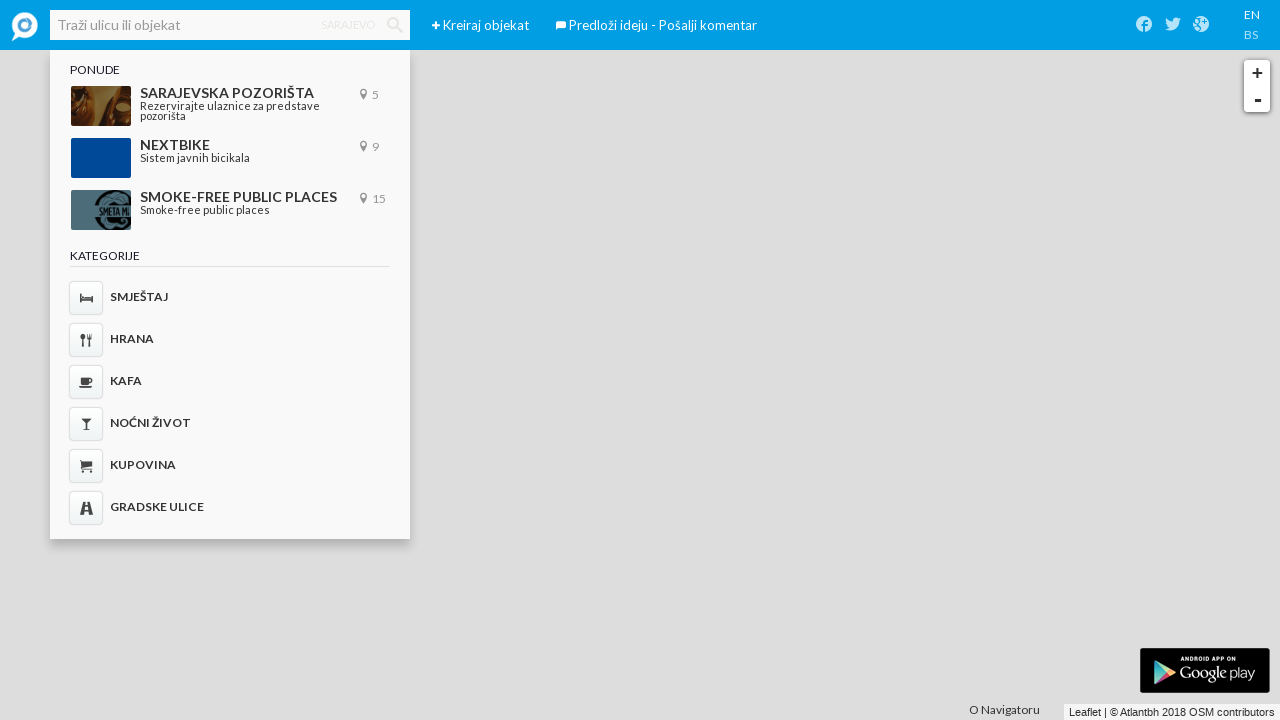

Successfully navigated to transport category page
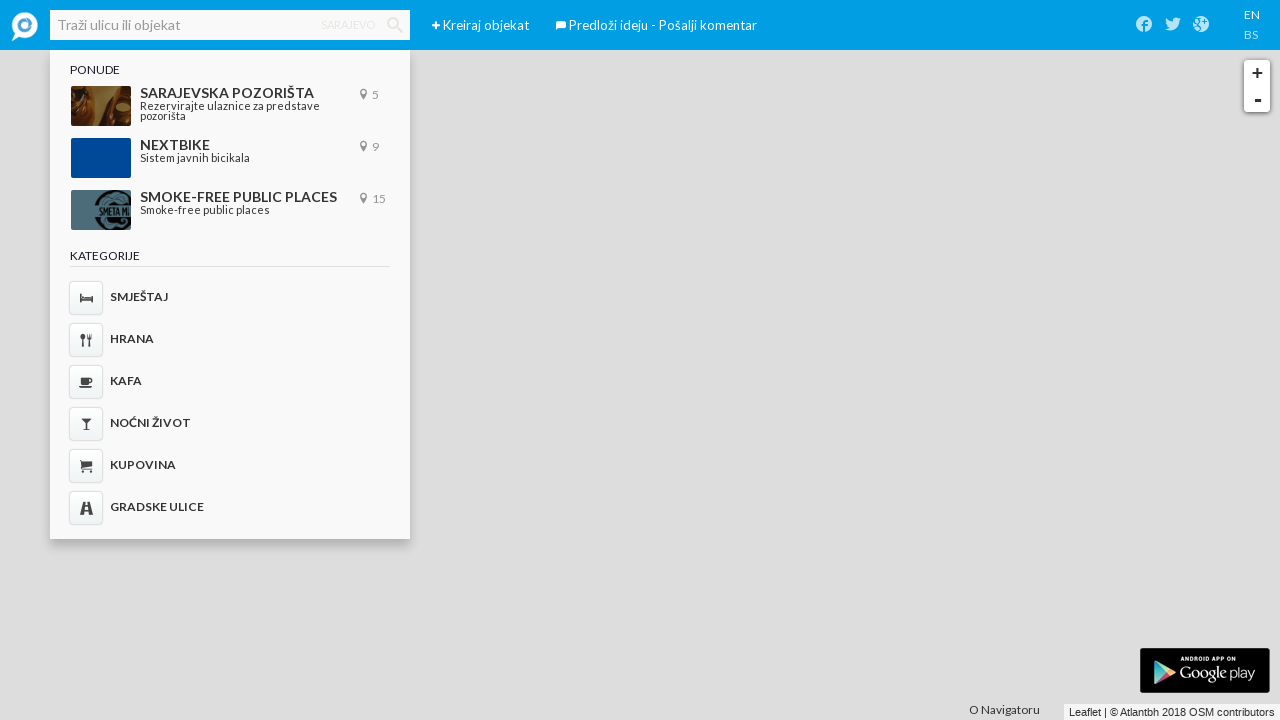

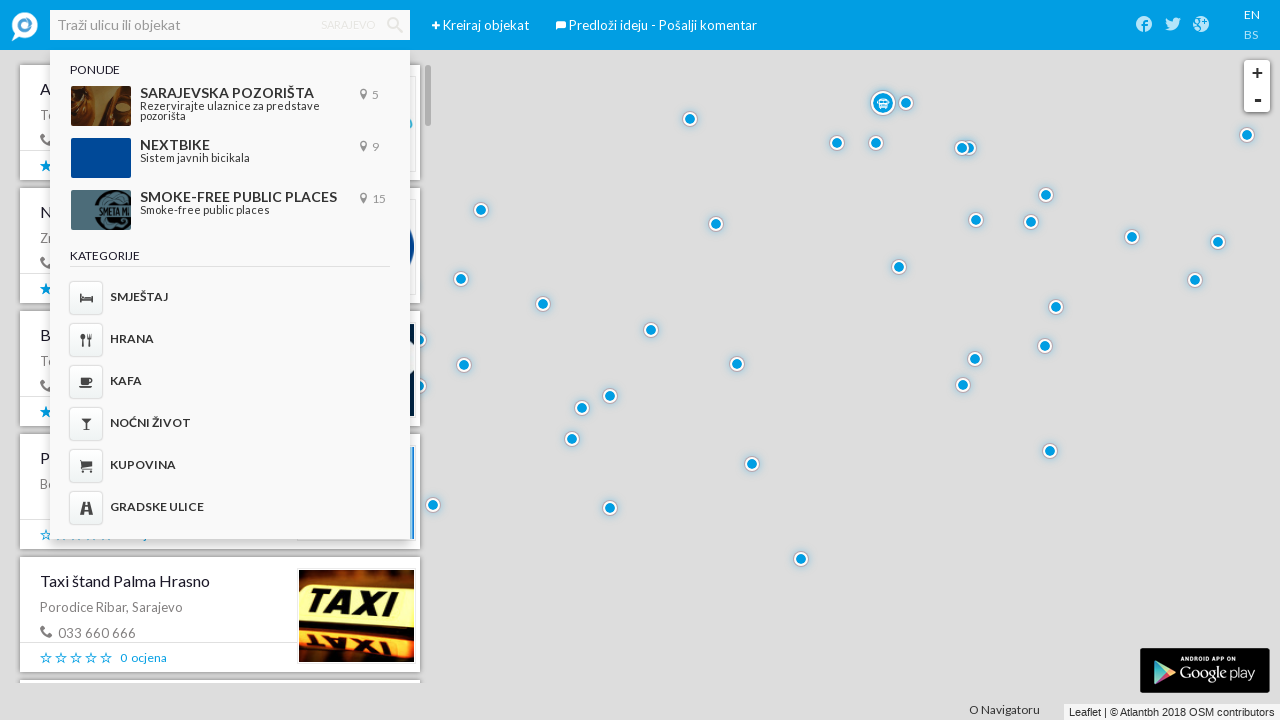